Tests that the todo counter displays the correct number of items as todos are added

Starting URL: https://demo.playwright.dev/todomvc

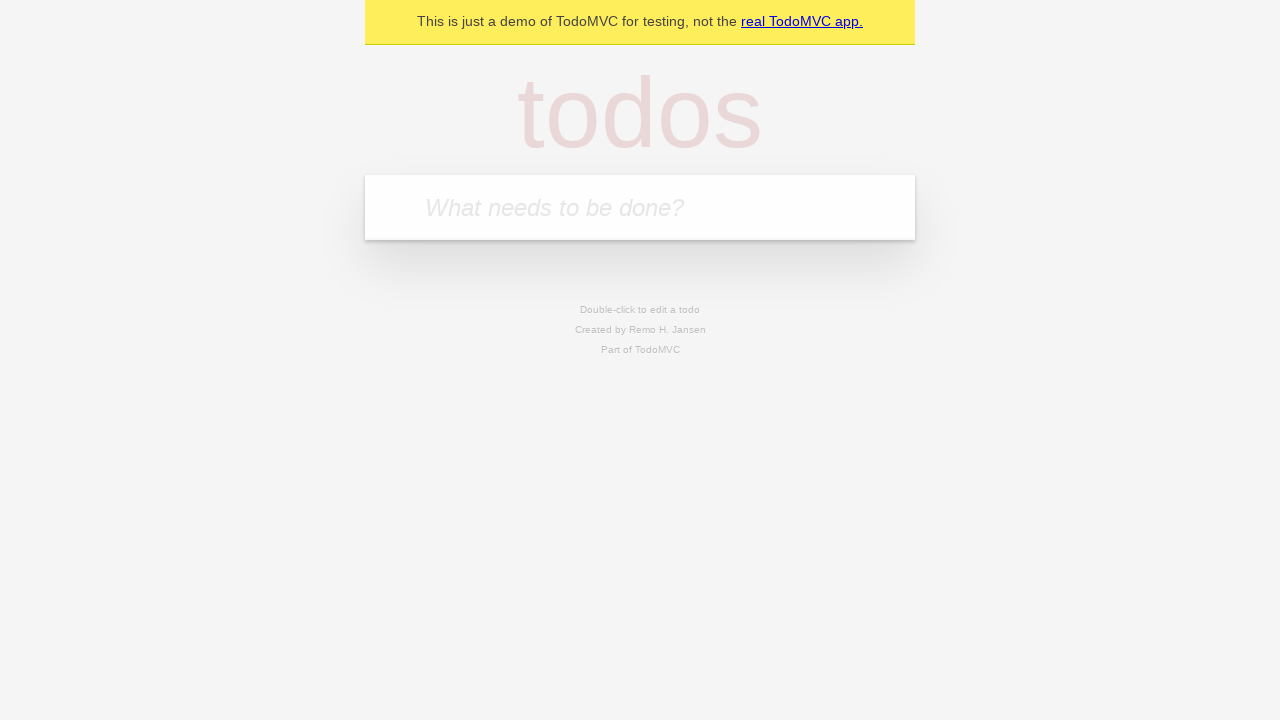

Located the todo input field
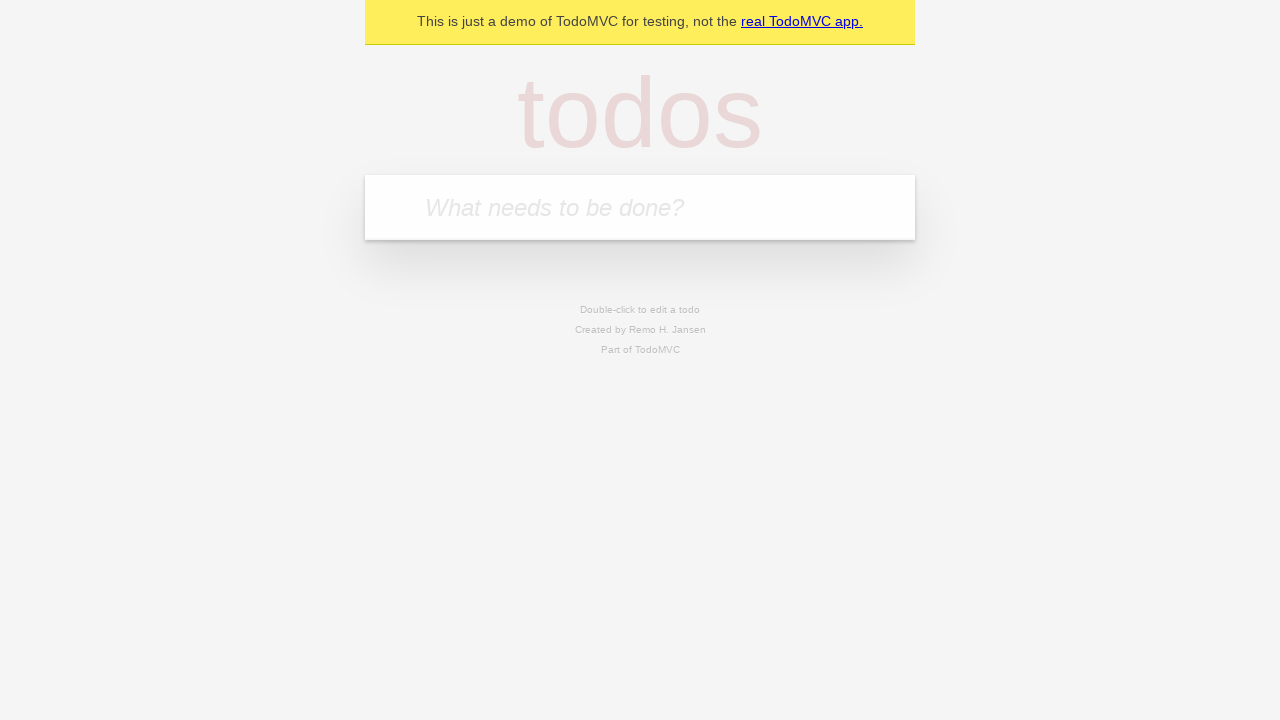

Filled first todo item: 'buy some cheese' on internal:attr=[placeholder="What needs to be done?"i]
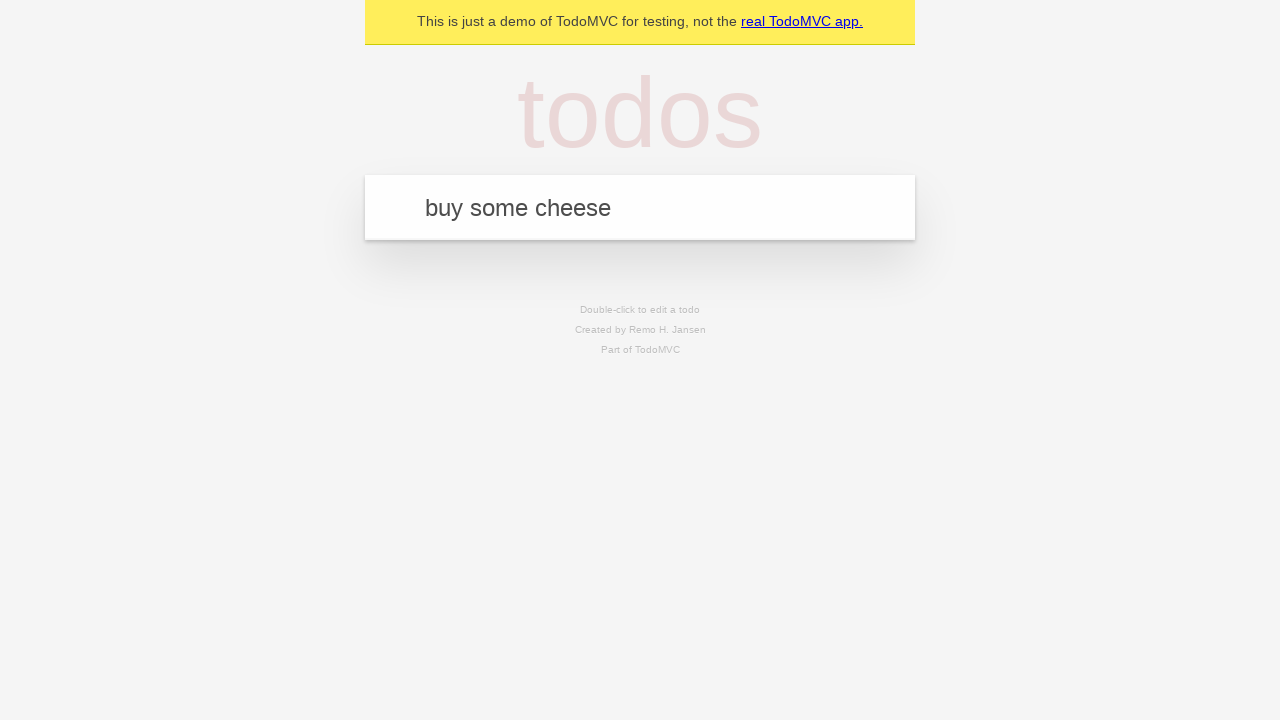

Submitted first todo item on internal:attr=[placeholder="What needs to be done?"i]
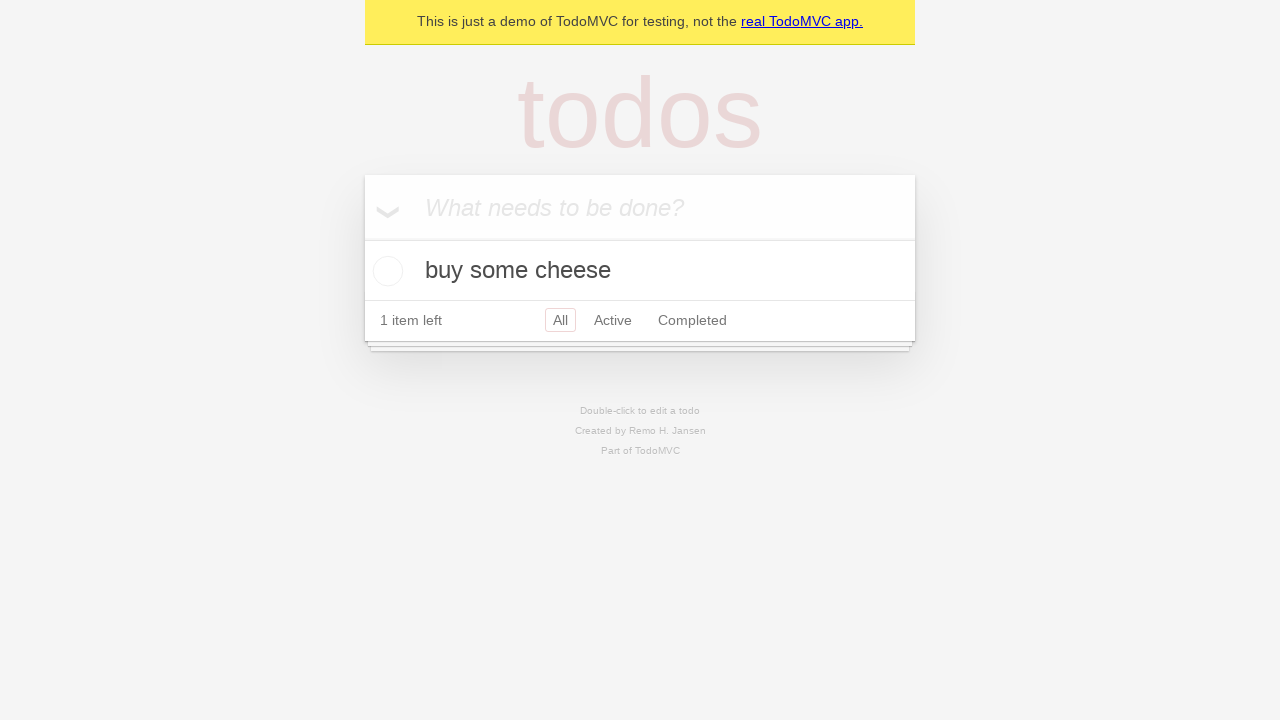

Todo counter element loaded
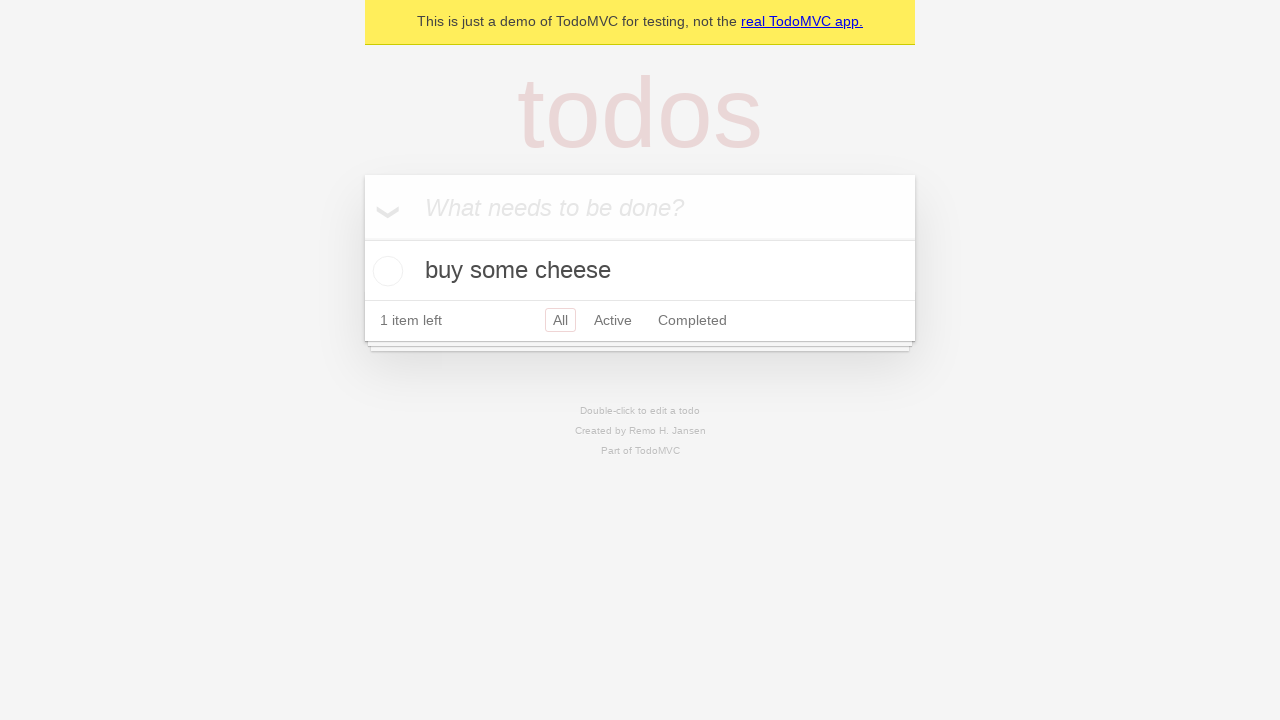

Filled second todo item: 'feed the cat' on internal:attr=[placeholder="What needs to be done?"i]
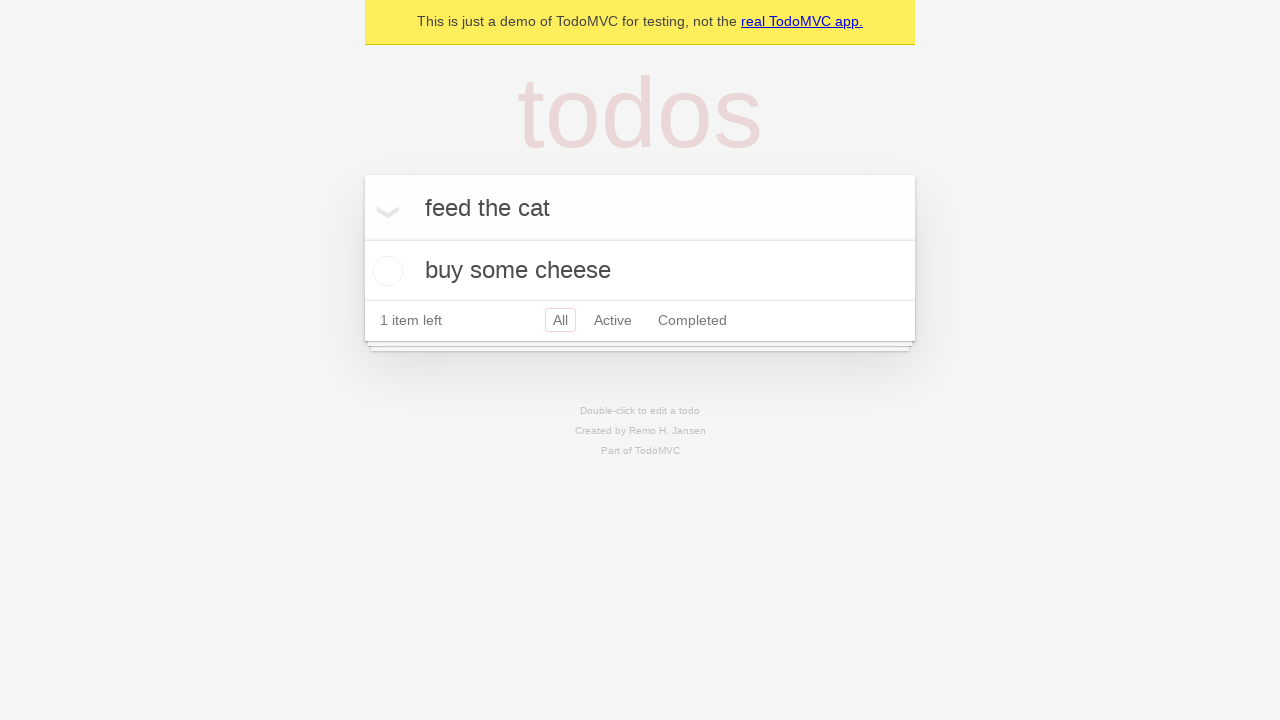

Submitted second todo item on internal:attr=[placeholder="What needs to be done?"i]
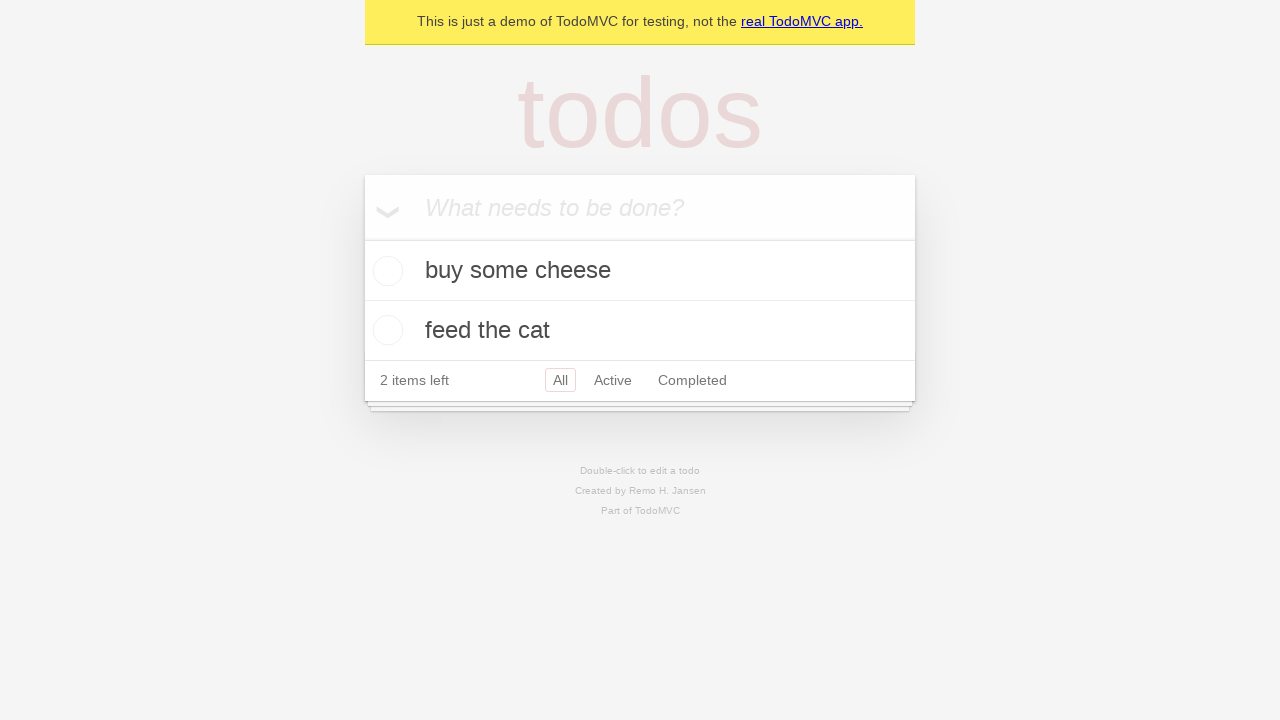

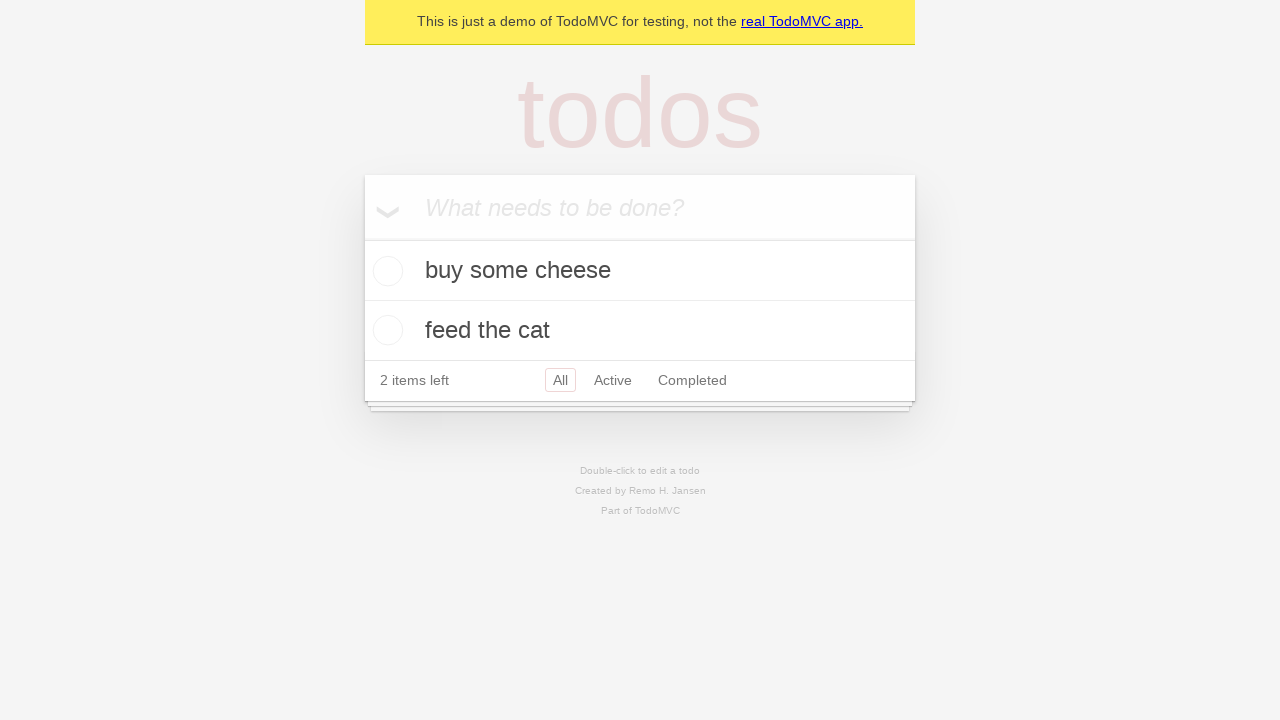